Tests auto-suggest dropdown by typing a partial country name and selecting Indonesia from suggestions

Starting URL: https://rahulshettyacademy.com/dropdownsPractise/

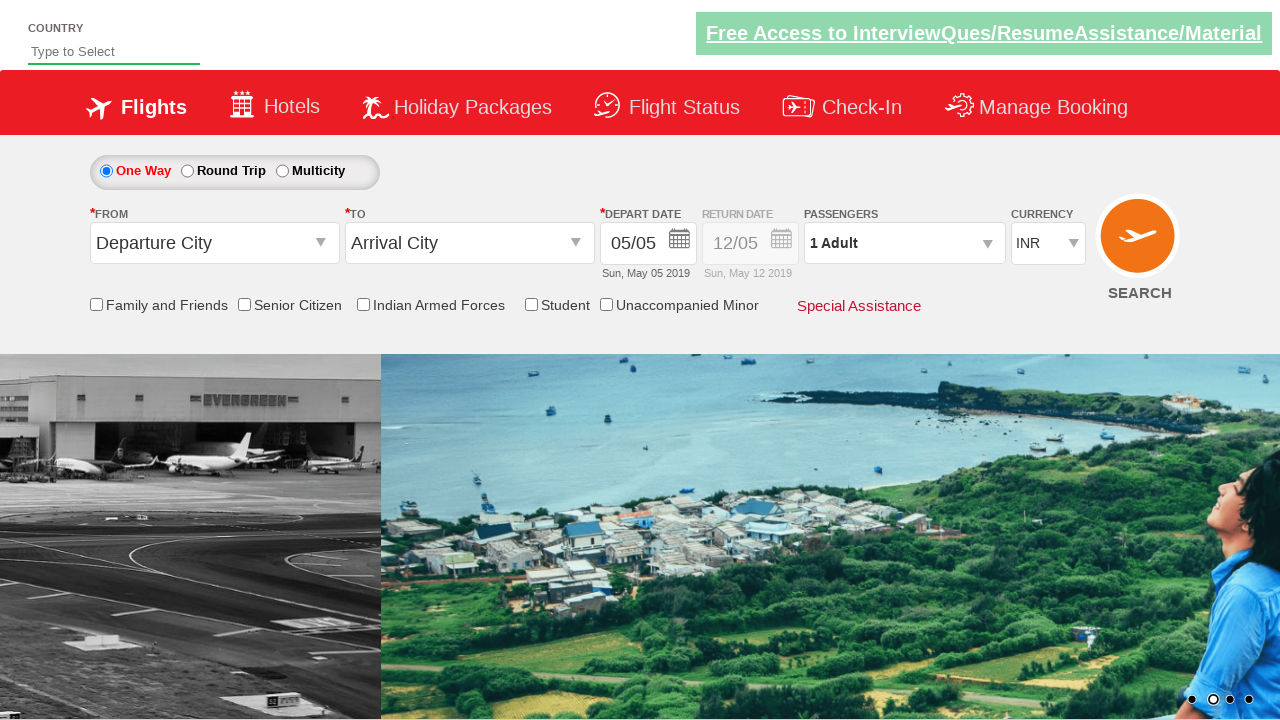

Typed 'Ind' in auto-suggest field to trigger dropdown on #autosuggest
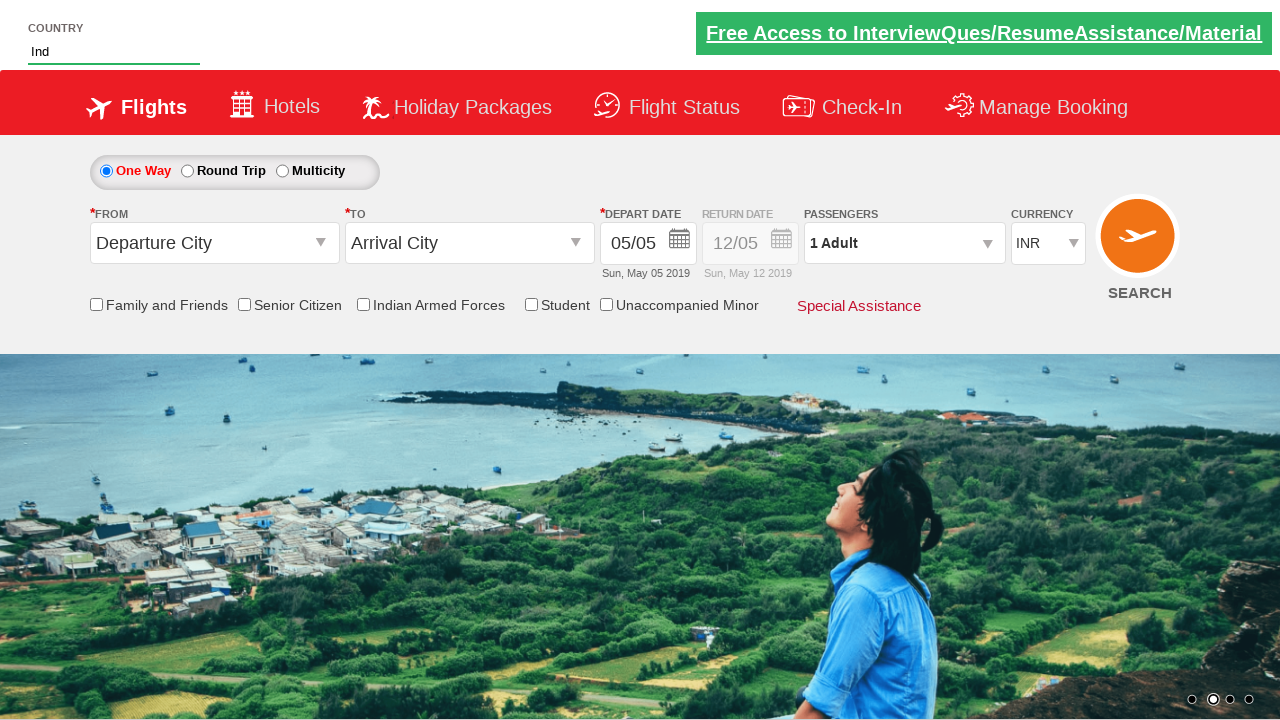

Auto-suggest dropdown suggestions loaded
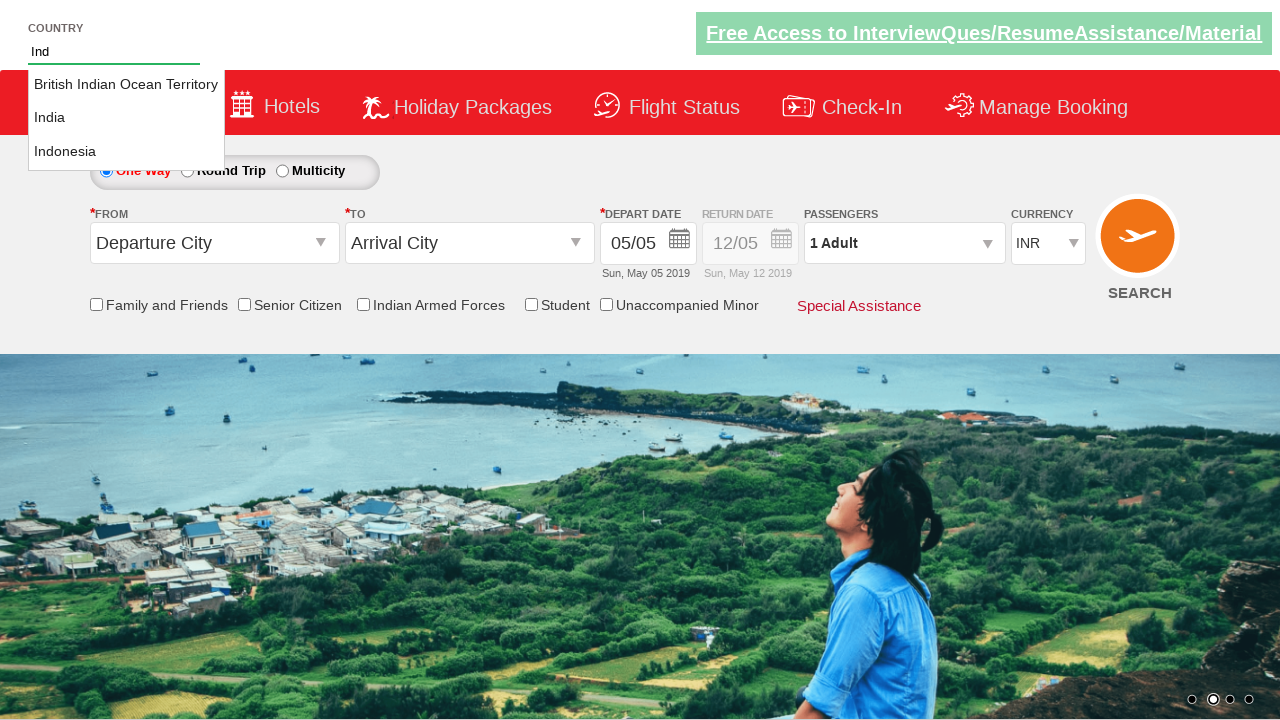

Selected 'Indonesia' from auto-suggest dropdown at (126, 152) on ul#ui-id-1 li.ui-menu-item a:has-text('Indonesia')
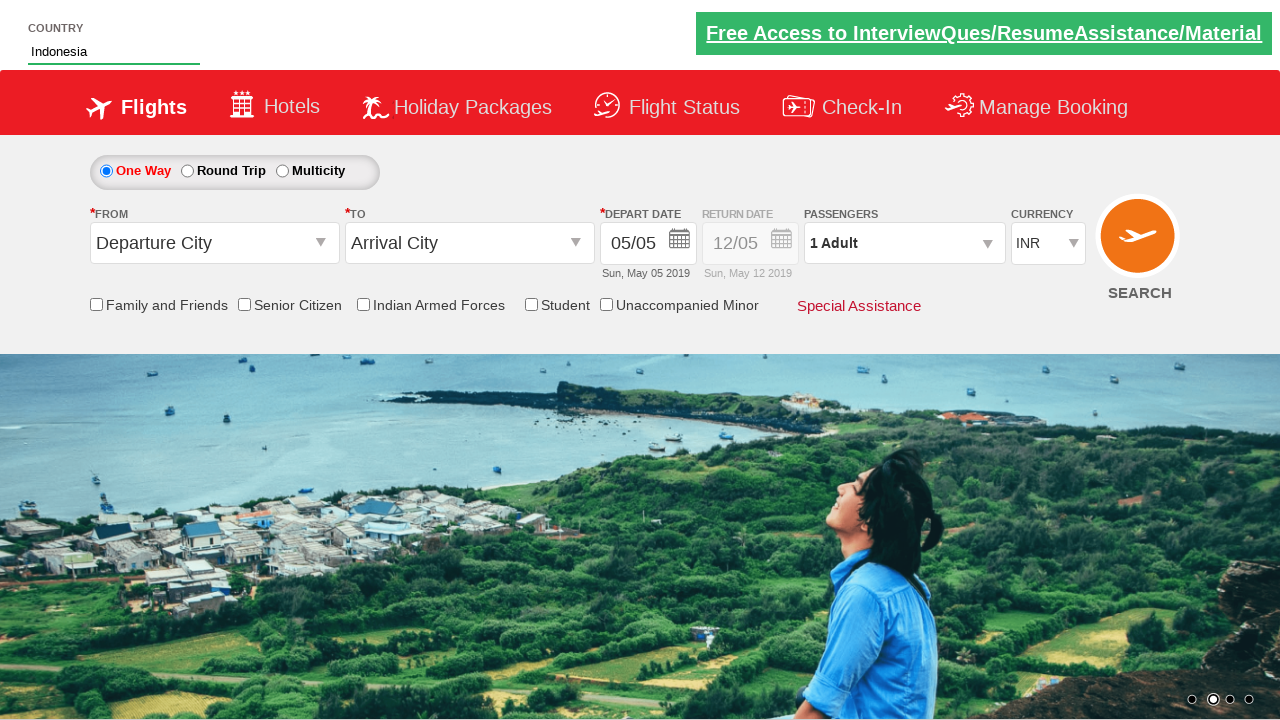

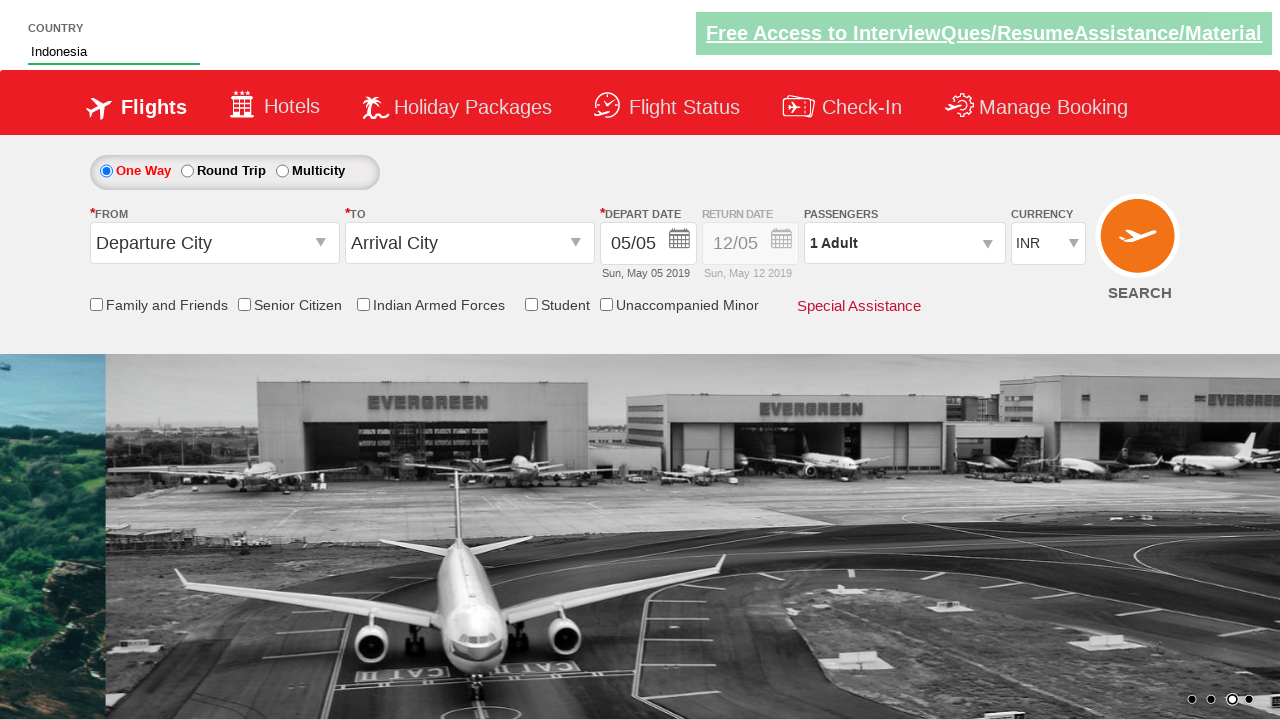